Tests jQuery UI selectable functionality by selecting multiple items from a list

Starting URL: http://jqueryui.com/demos/selectable/

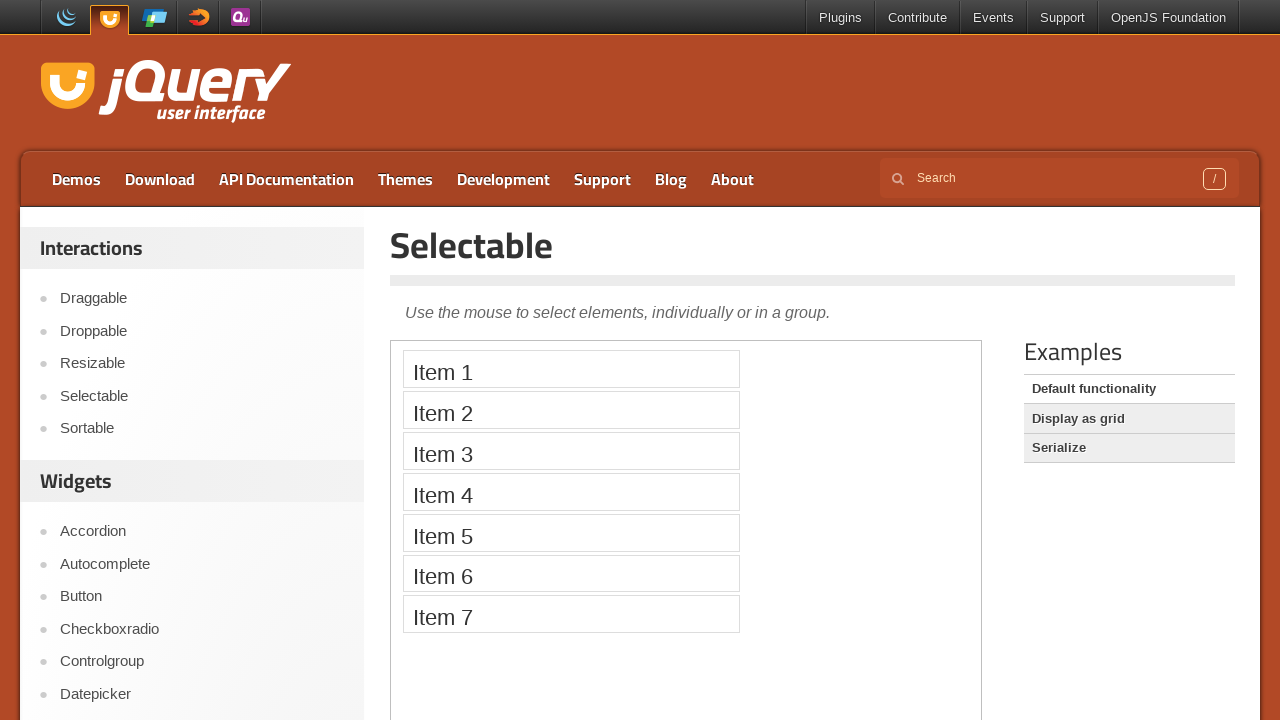

Located the demo iframe
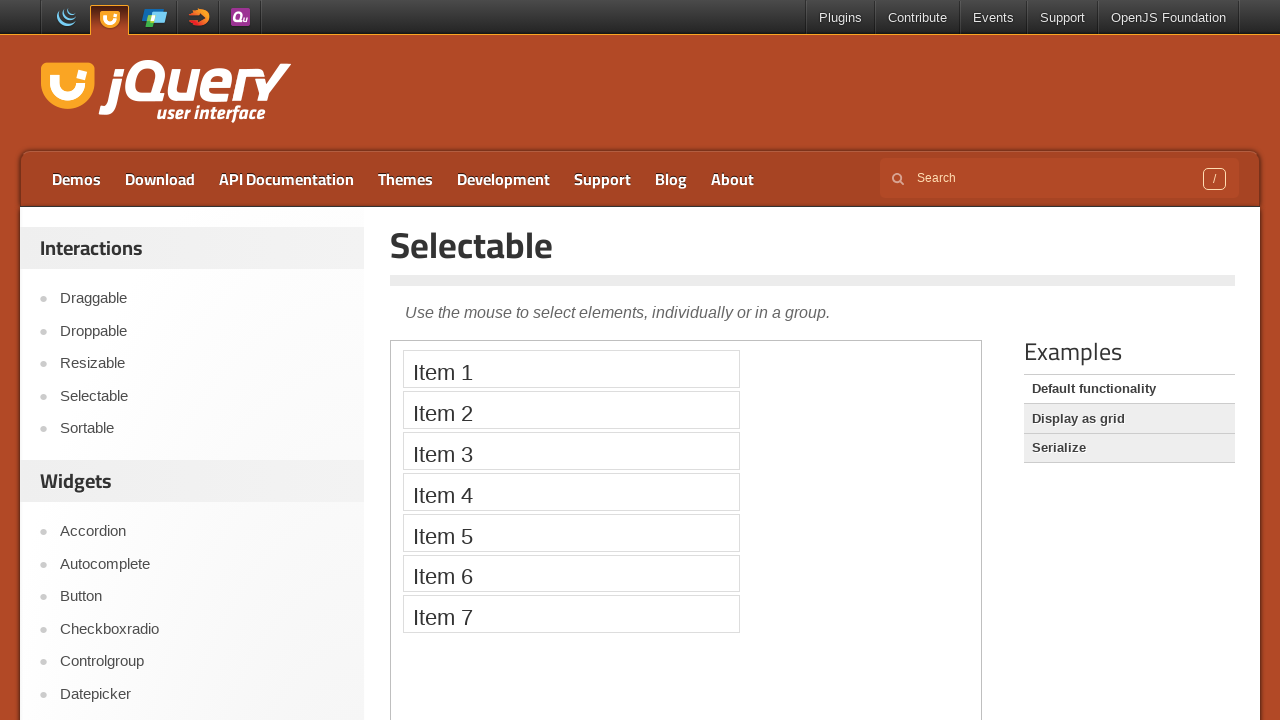

Located all list items in selectable list
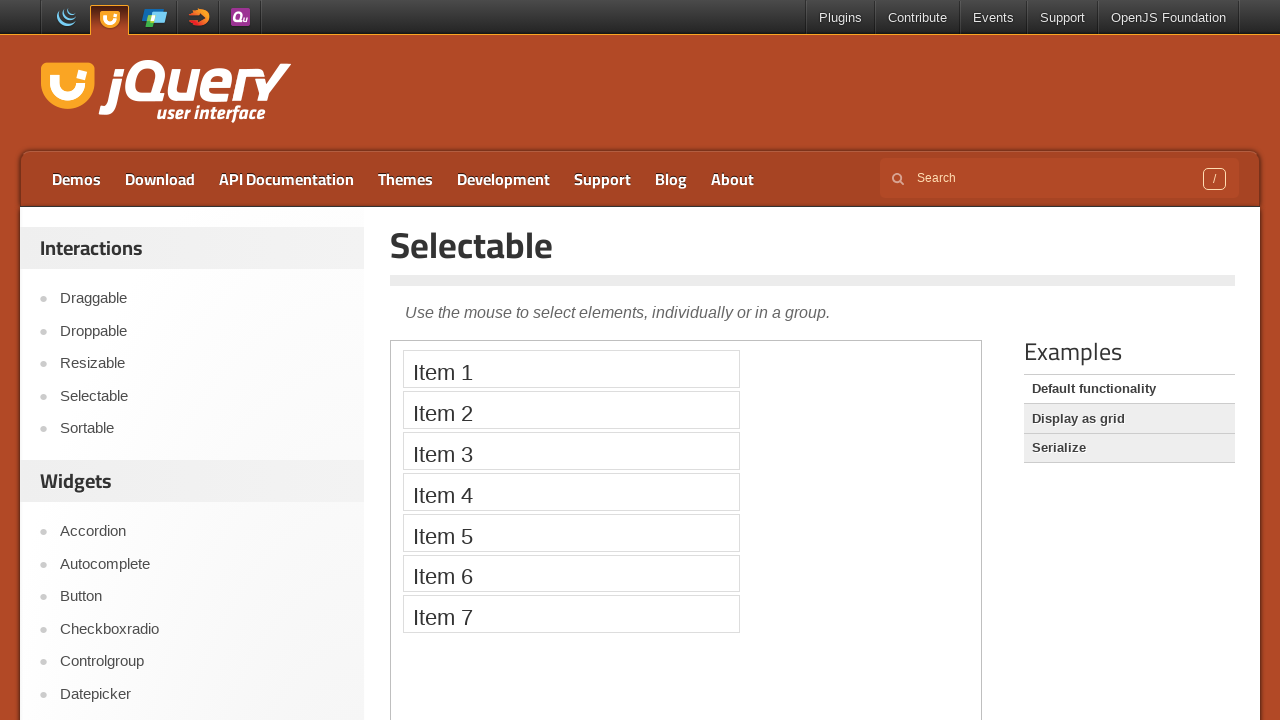

Clicked second list item with Shift modifier to start selection at (571, 410) on iframe >> nth=0 >> internal:control=enter-frame >> ol#selectable li >> nth=1
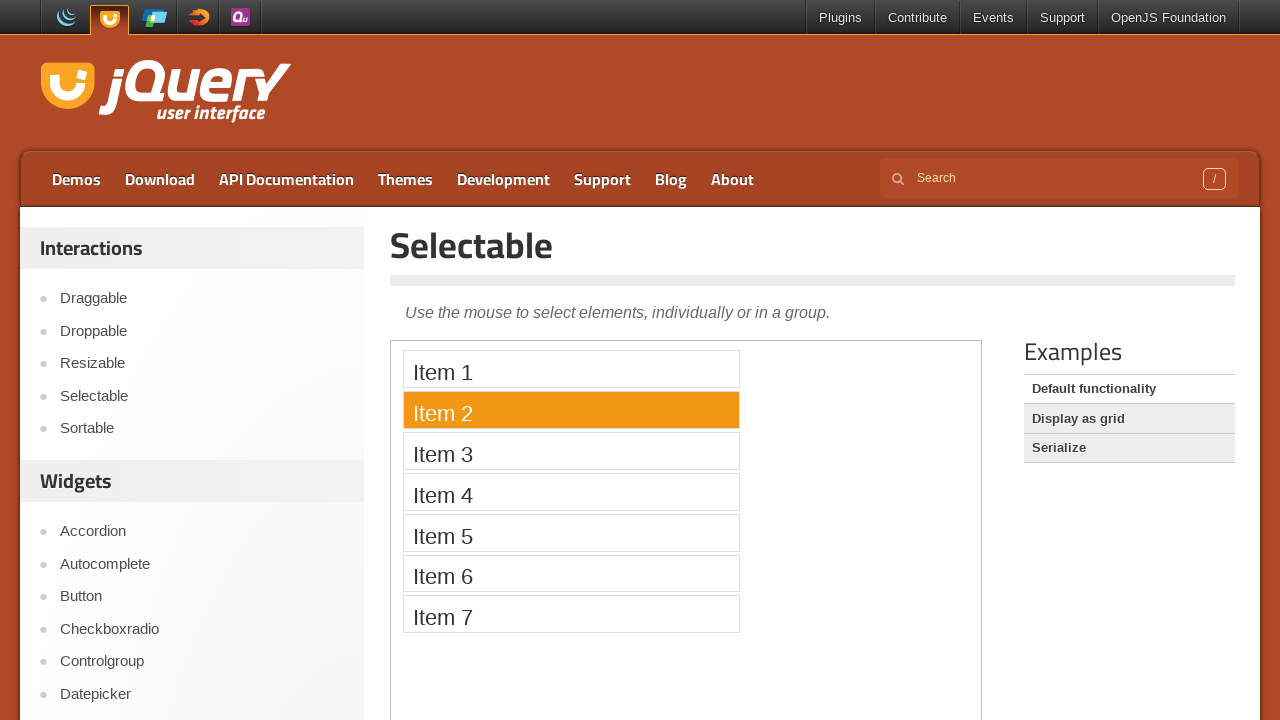

Clicked third list item to complete multiple selection at (571, 451) on iframe >> nth=0 >> internal:control=enter-frame >> ol#selectable li >> nth=2
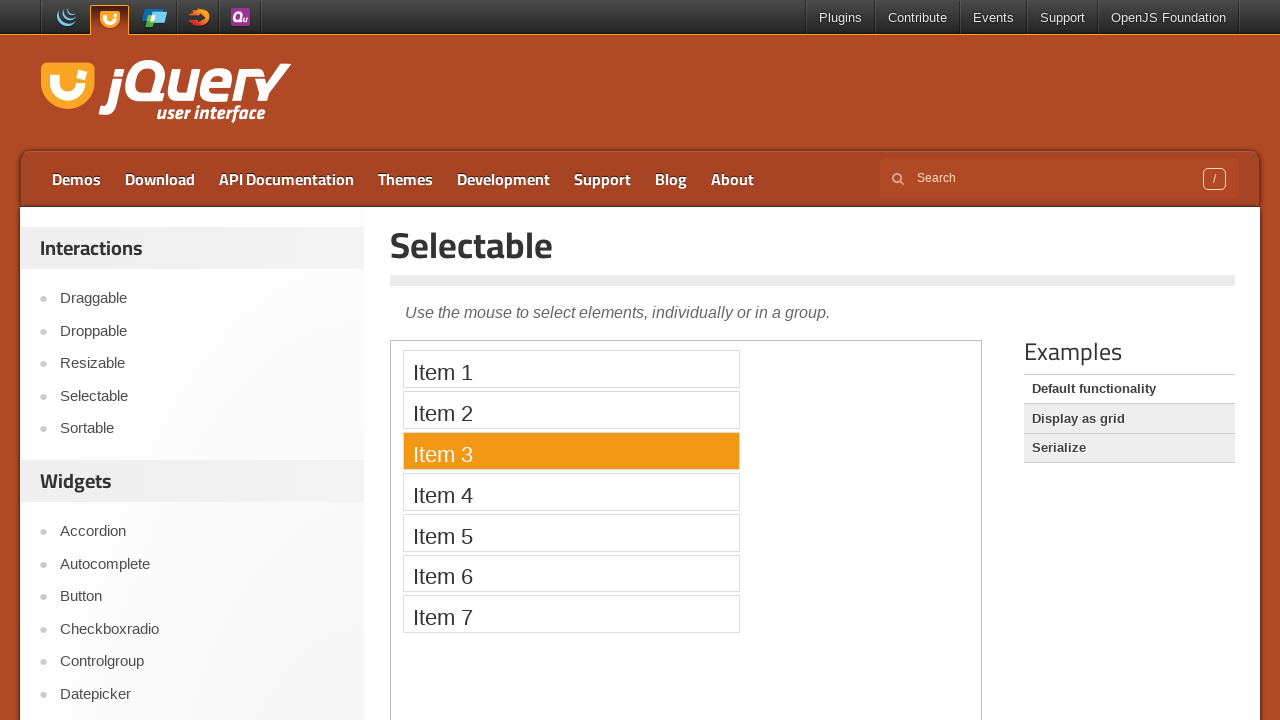

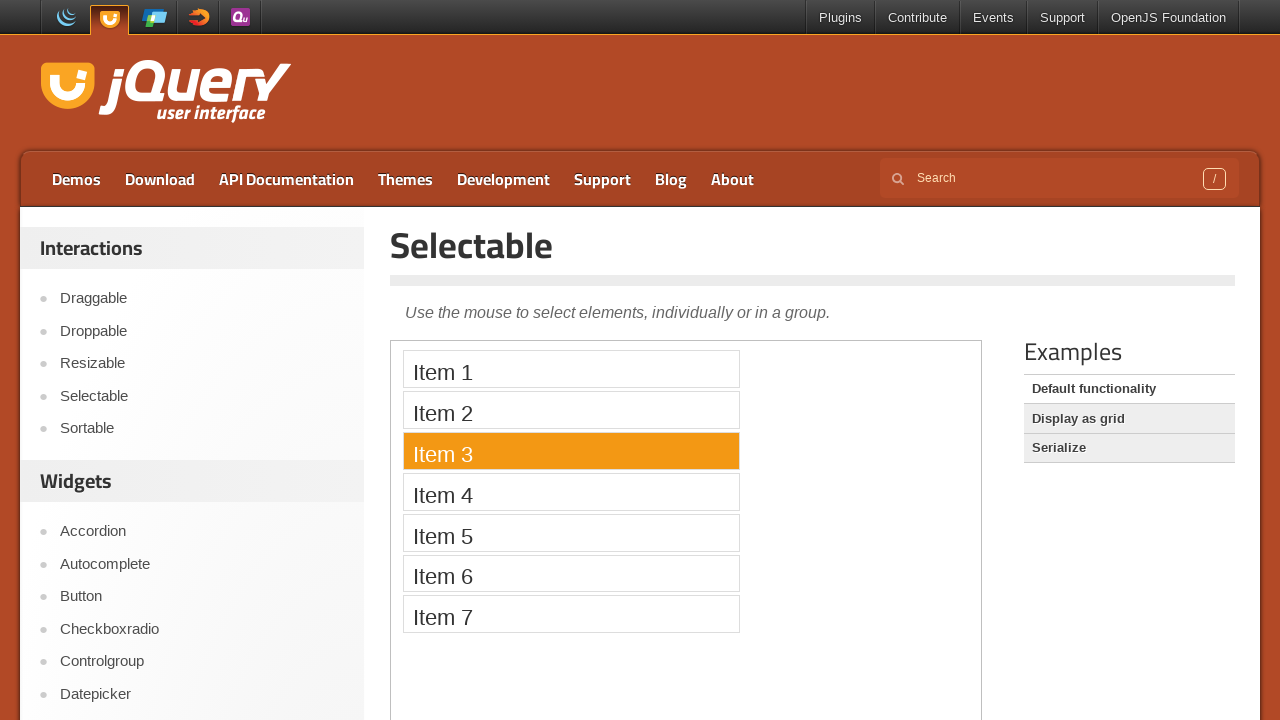